Tests multiple browser window handling by clicking on Multiple Windows link, opening a new window, switching between windows and reading content from each

Starting URL: http://the-internet.herokuapp.com/

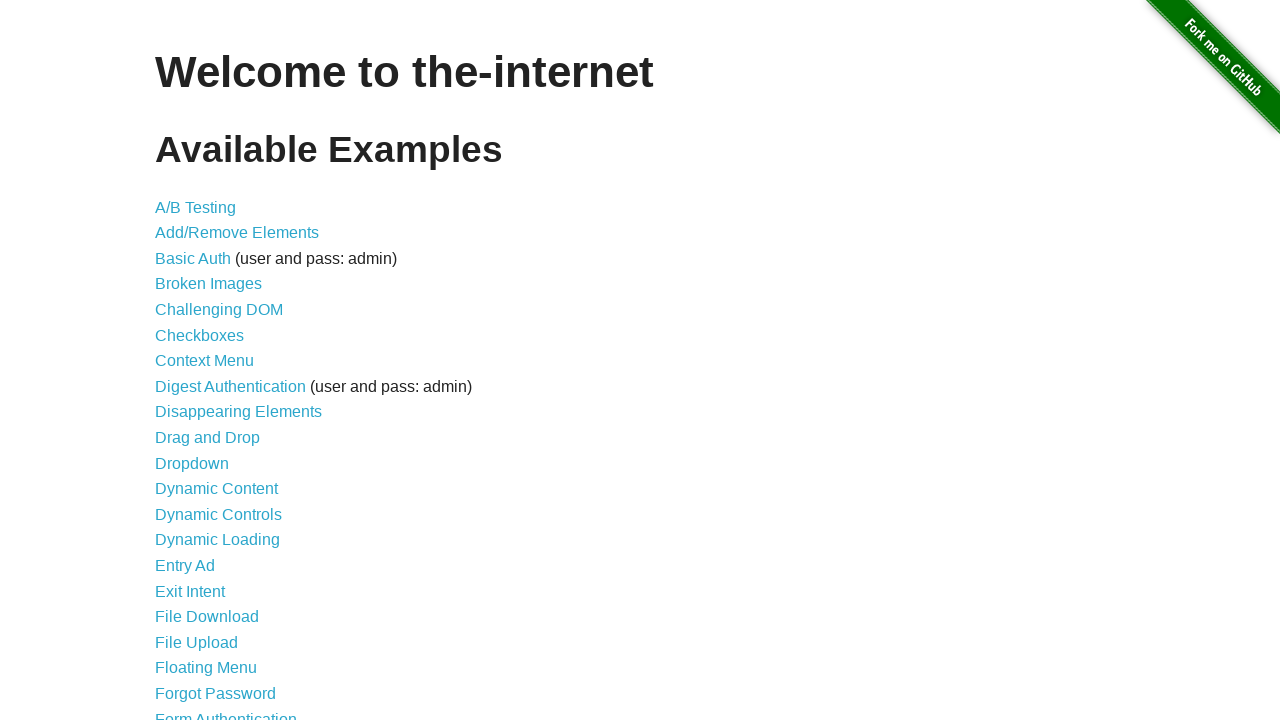

Clicked on Multiple Windows link at (218, 369) on a:text('Multiple Windows')
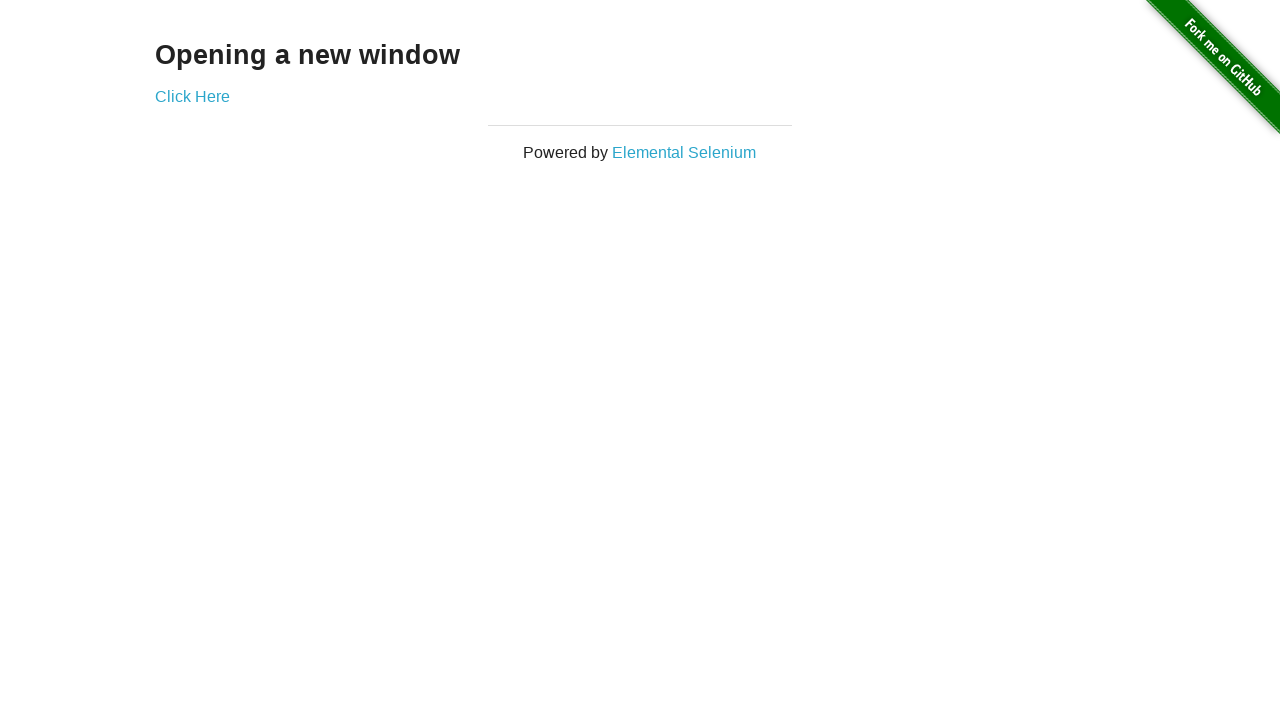

Clicked link to open new window at (192, 96) on a[href*='windows']
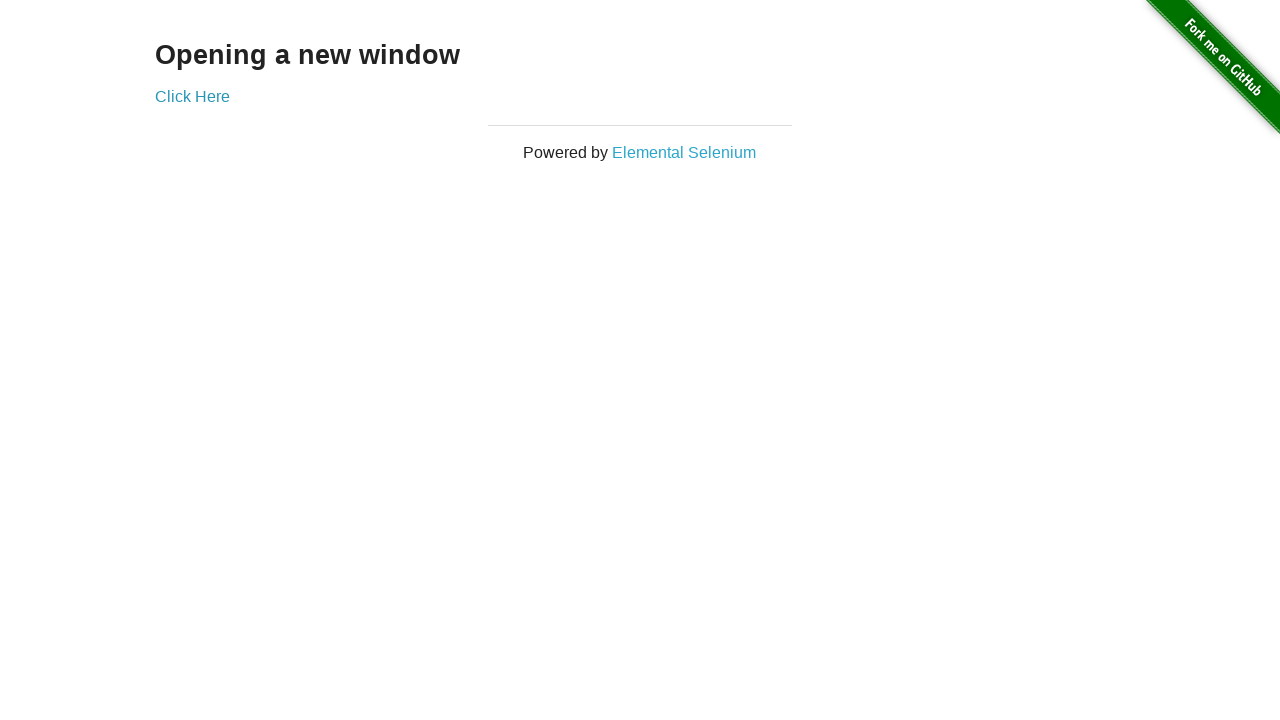

Captured new window page object
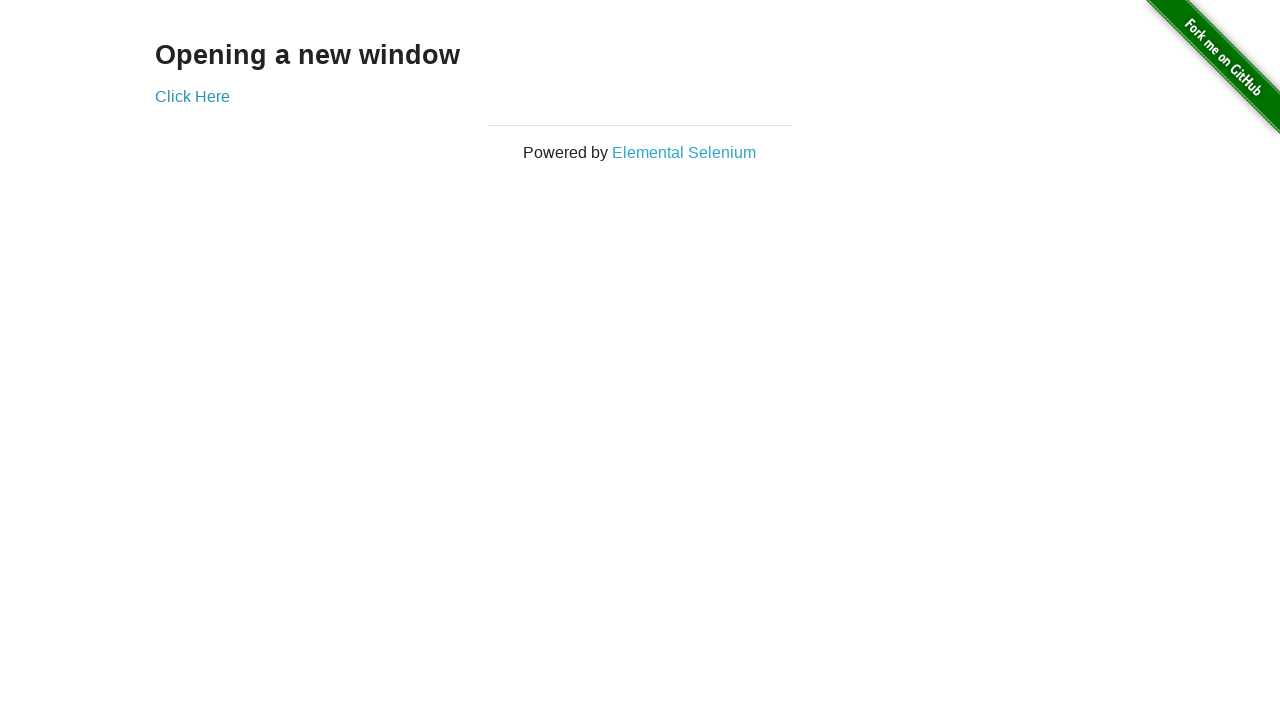

New window page loaded
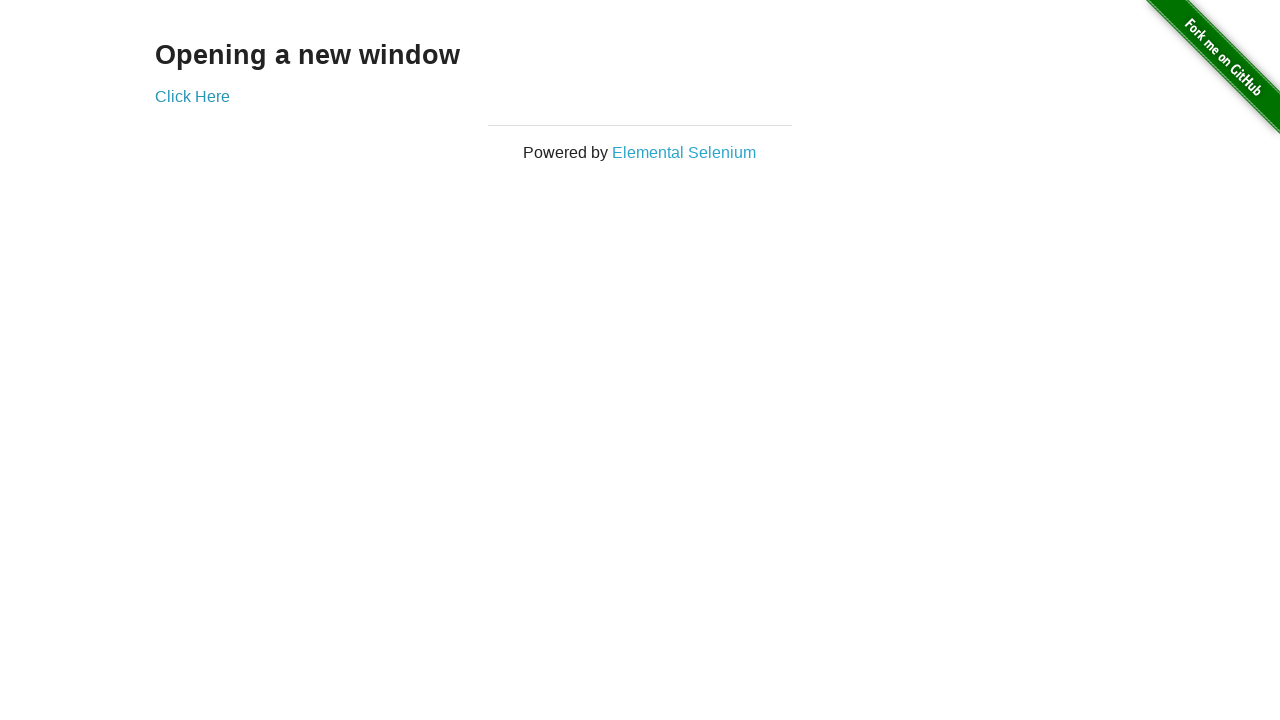

H3 selector found in new window
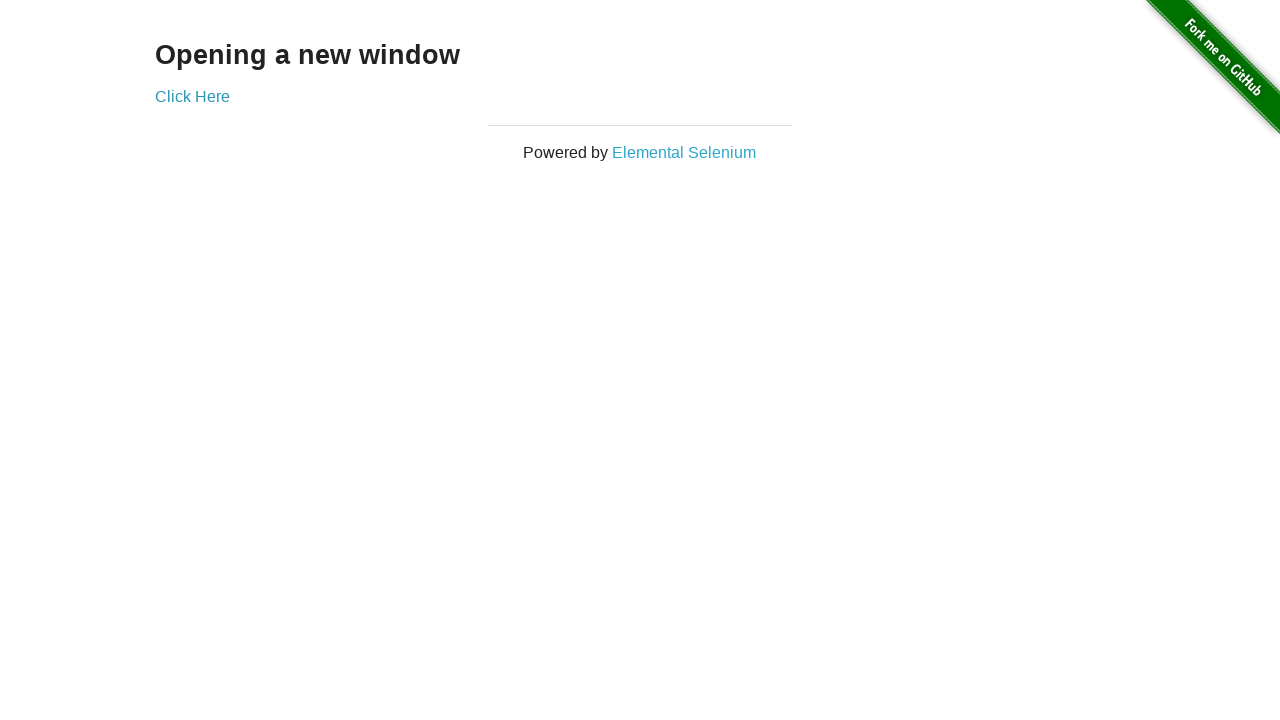

Verified h3 content selector in original window
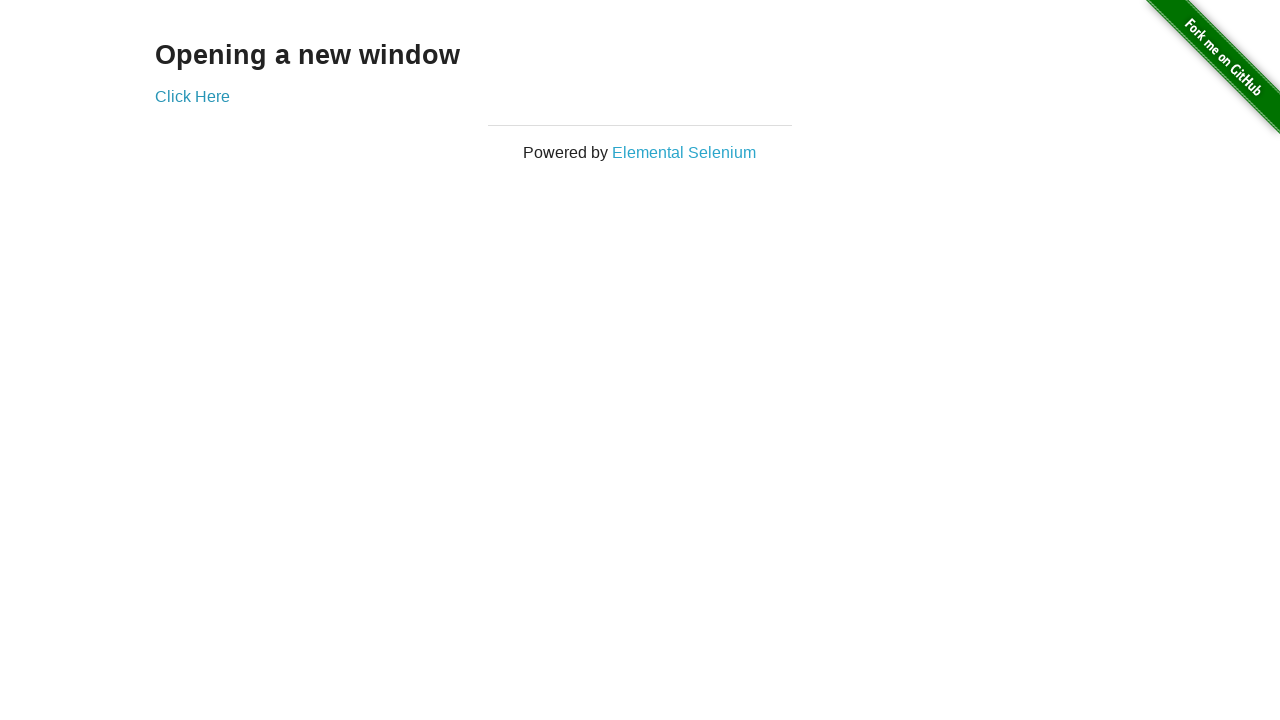

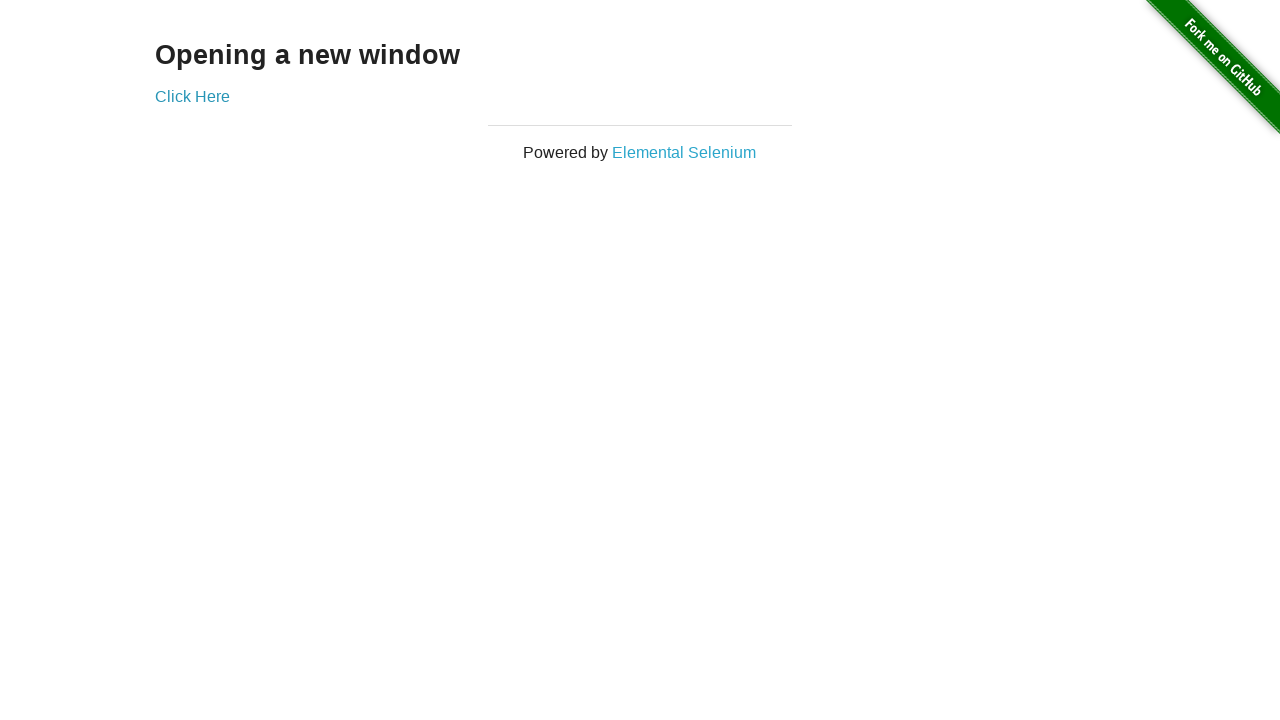